Tests dropdown menu functionality by clicking on a dropdown button and selecting the autocomplete option from the menu

Starting URL: https://formy-project.herokuapp.com/dropdown

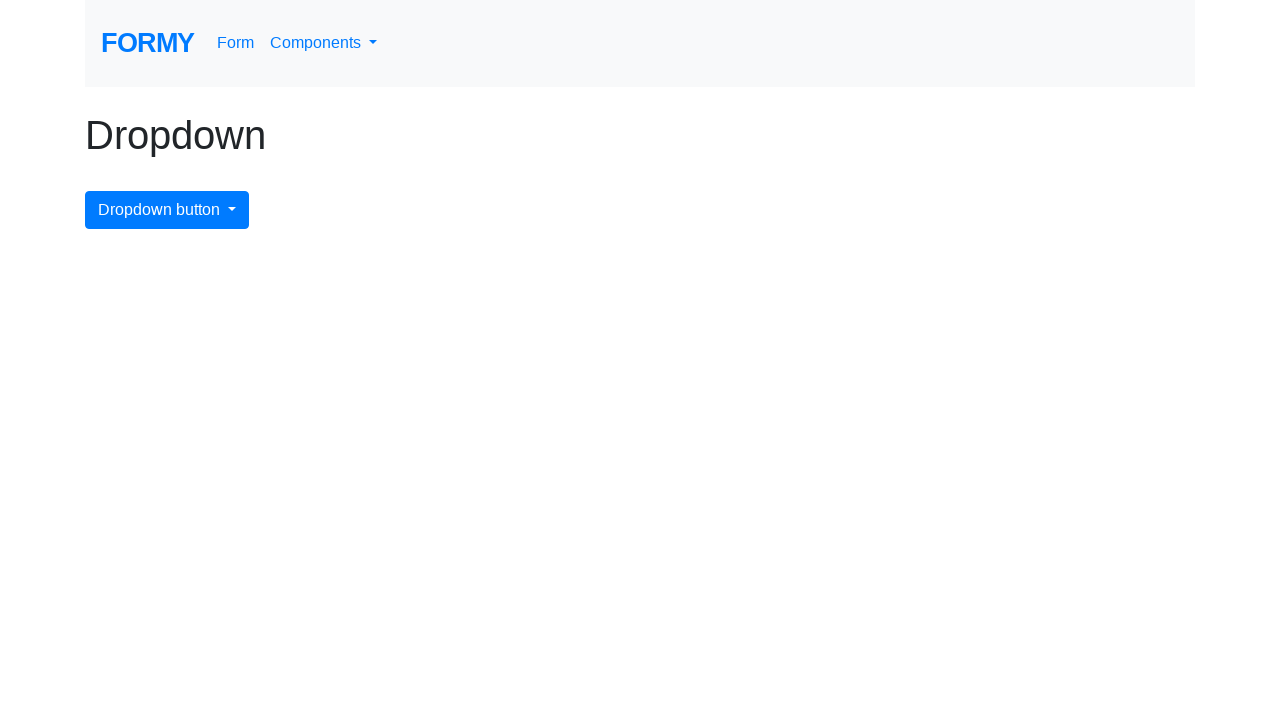

Clicked dropdown menu button to open it at (167, 210) on #dropdownMenuButton
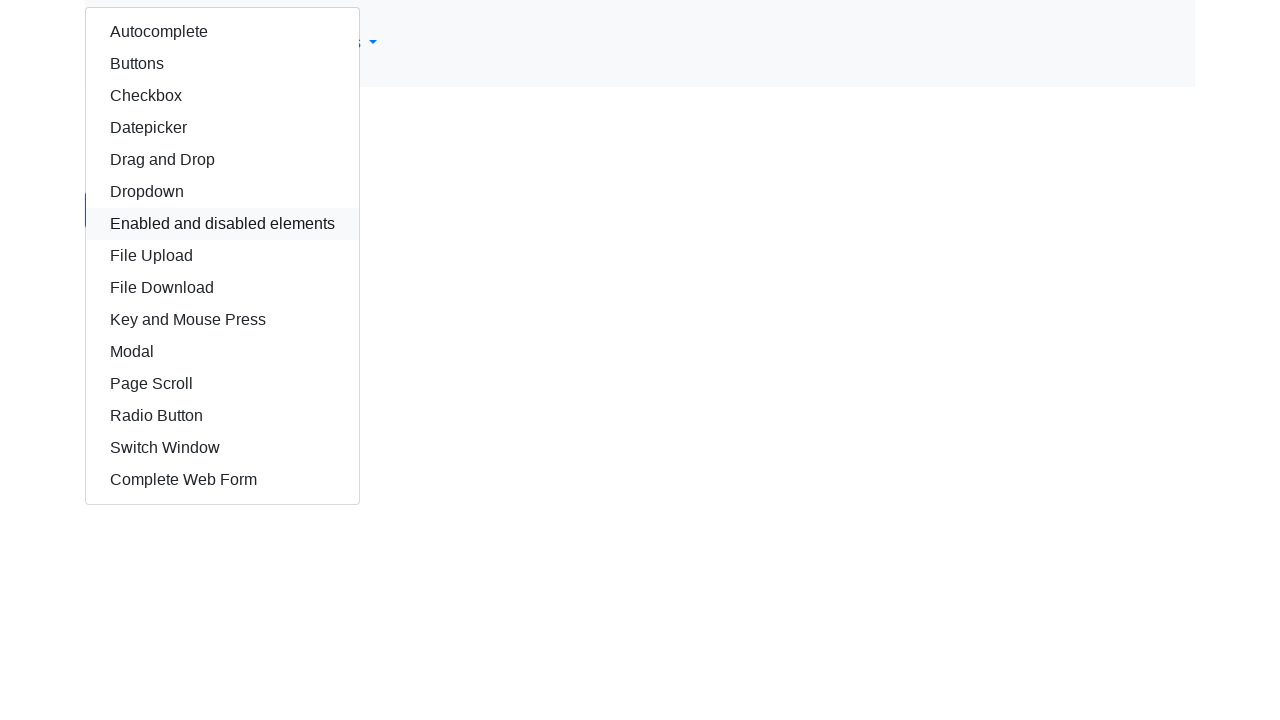

Selected autocomplete option from dropdown menu at (222, 32) on #autocomplete
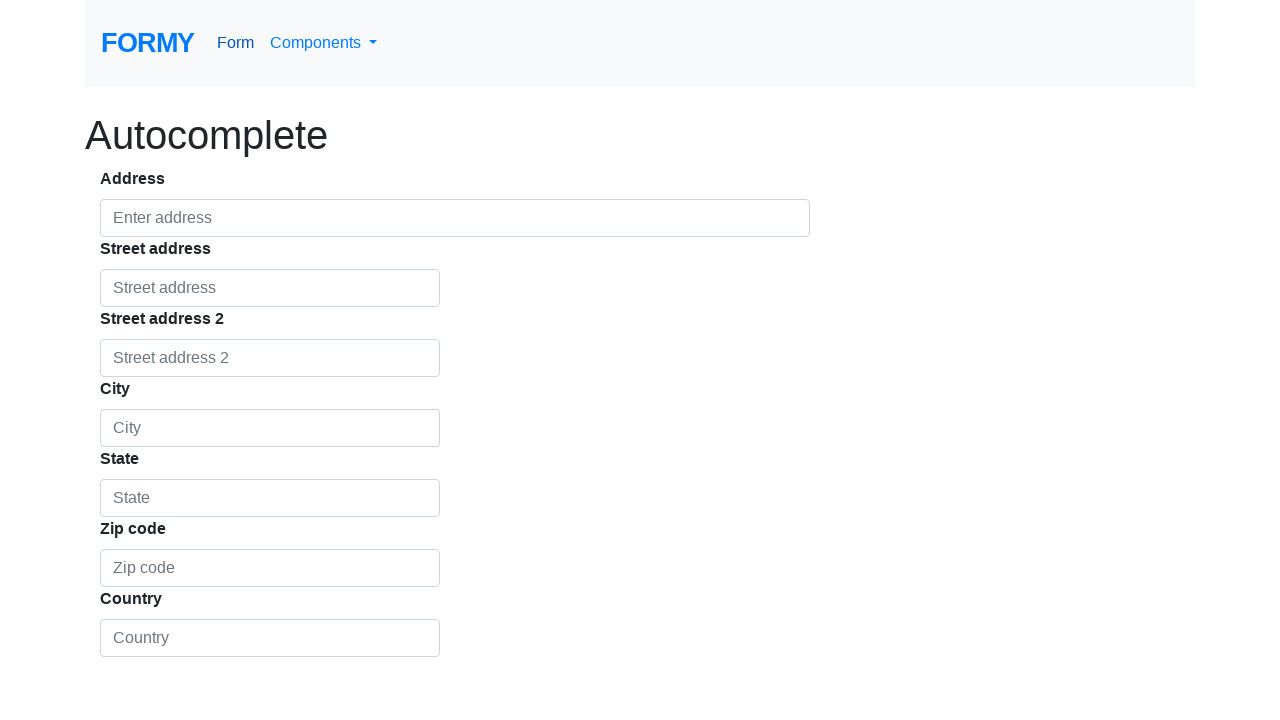

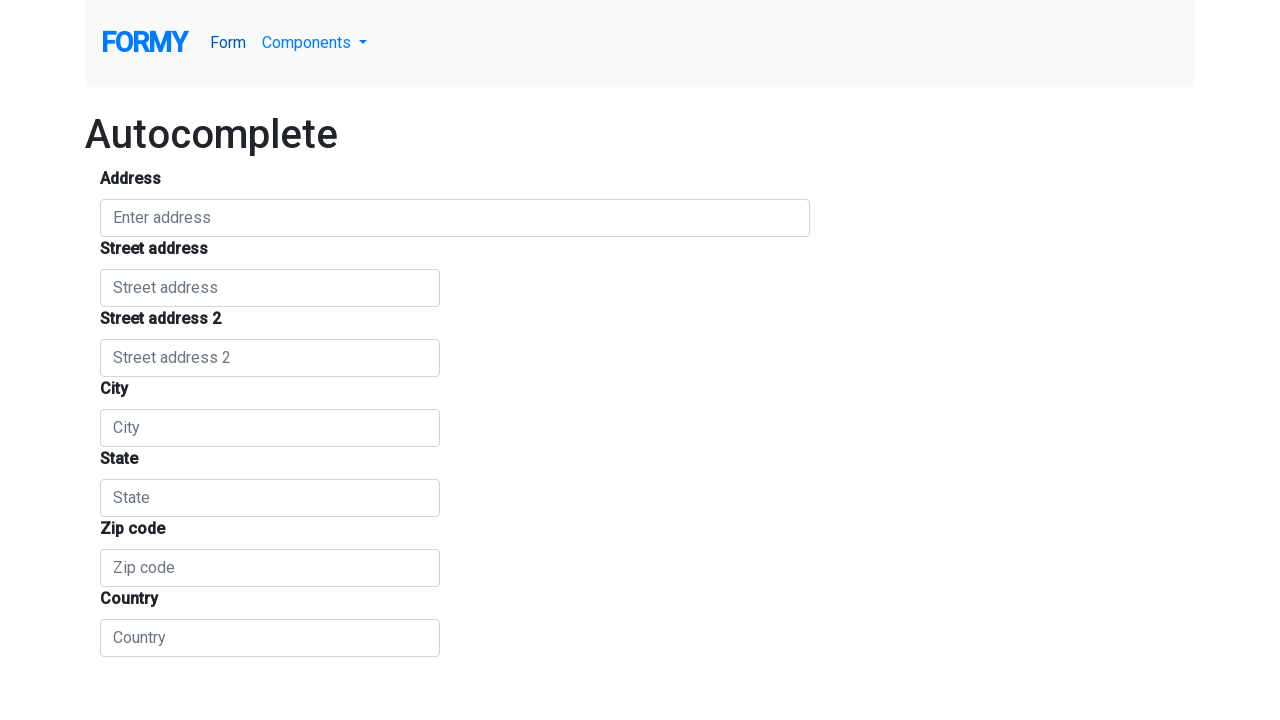